Tests the offers page sorting functionality by clicking on a column header and verifying the data is sorted correctly, then navigates through pagination to find a specific item (Rice) in the table.

Starting URL: https://rahulshettyacademy.com/greenkart/#/offers

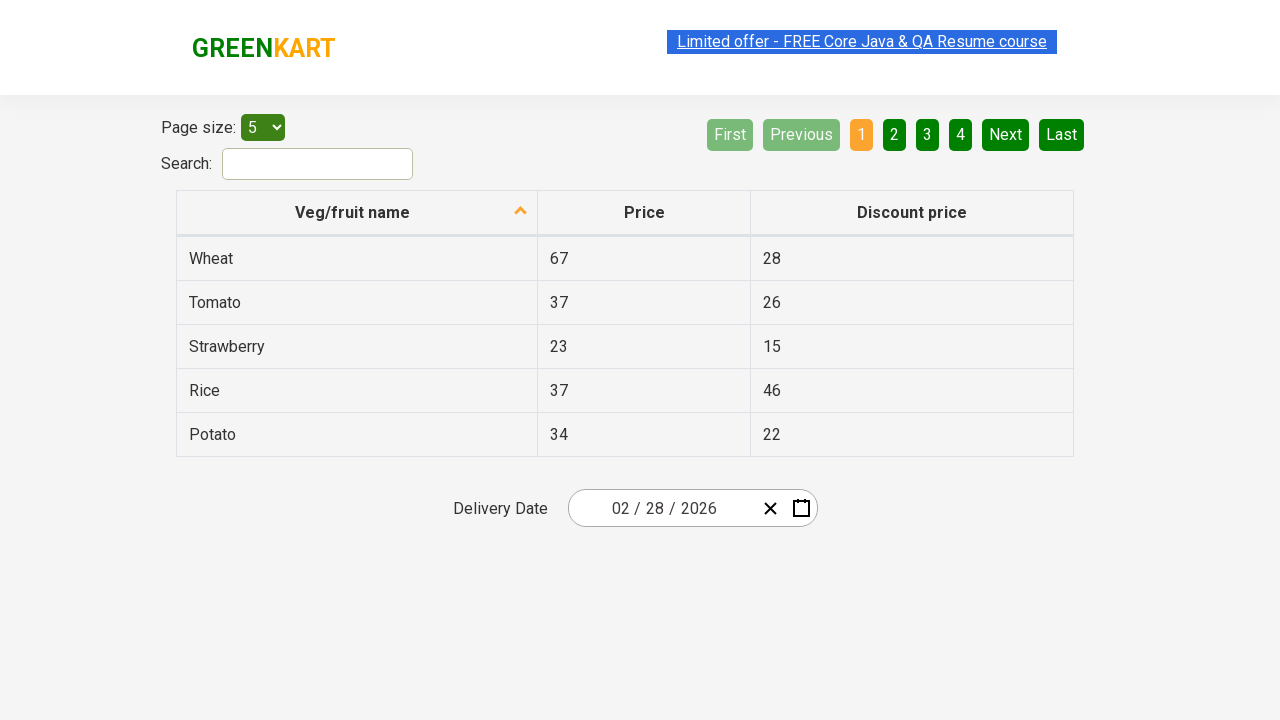

Clicked first column header to sort table at (357, 213) on xpath=//tr/th[1]
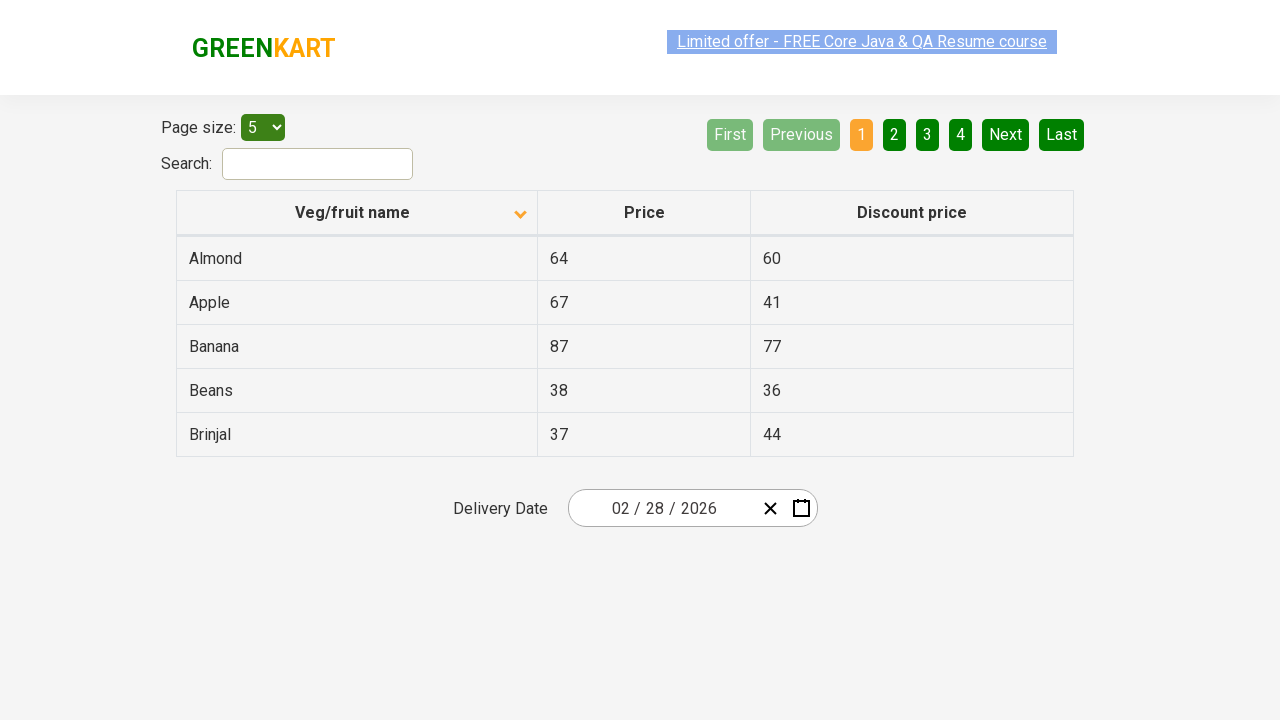

Table data loaded and first column cells are visible
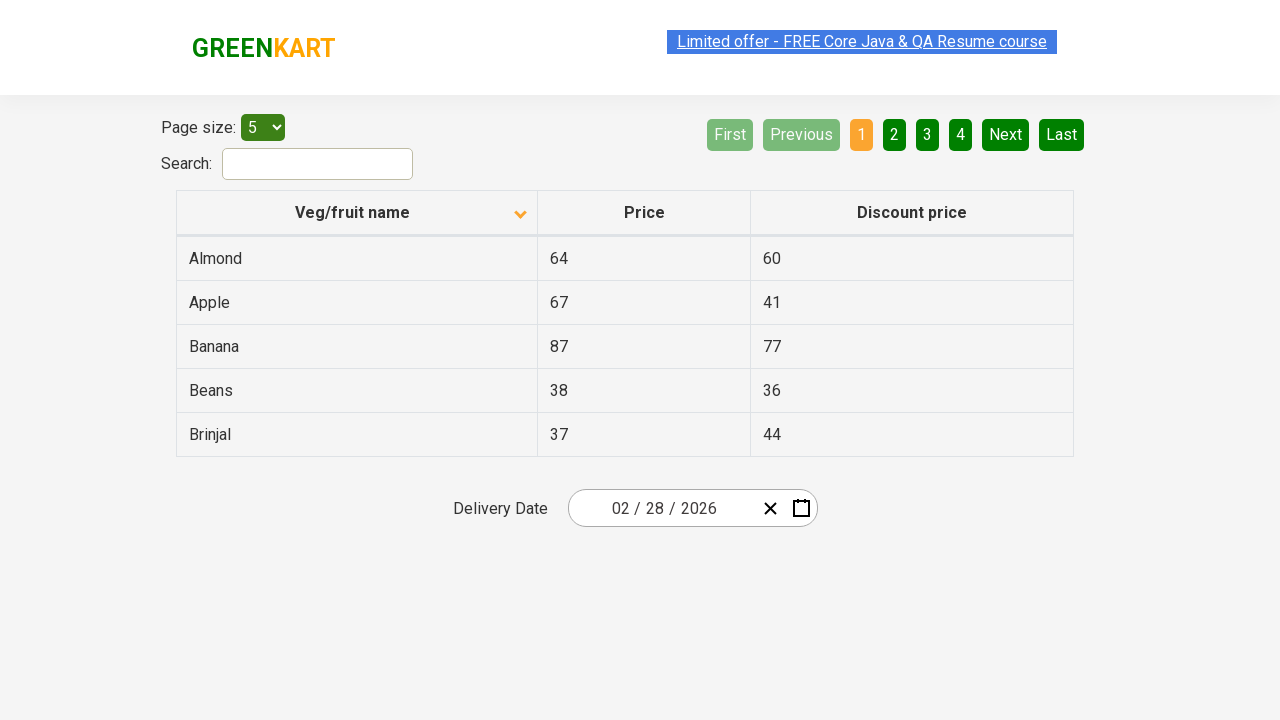

Retrieved 5 items from first column for sorting verification
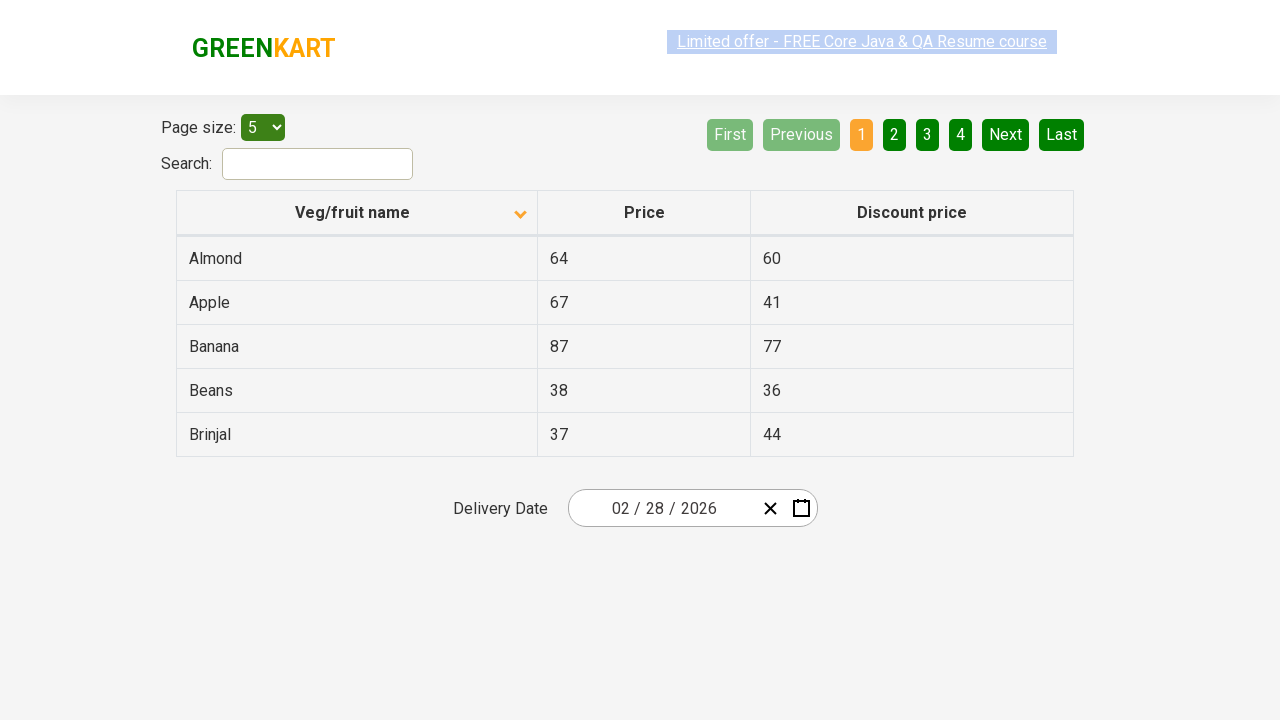

Verified table is sorted alphabetically
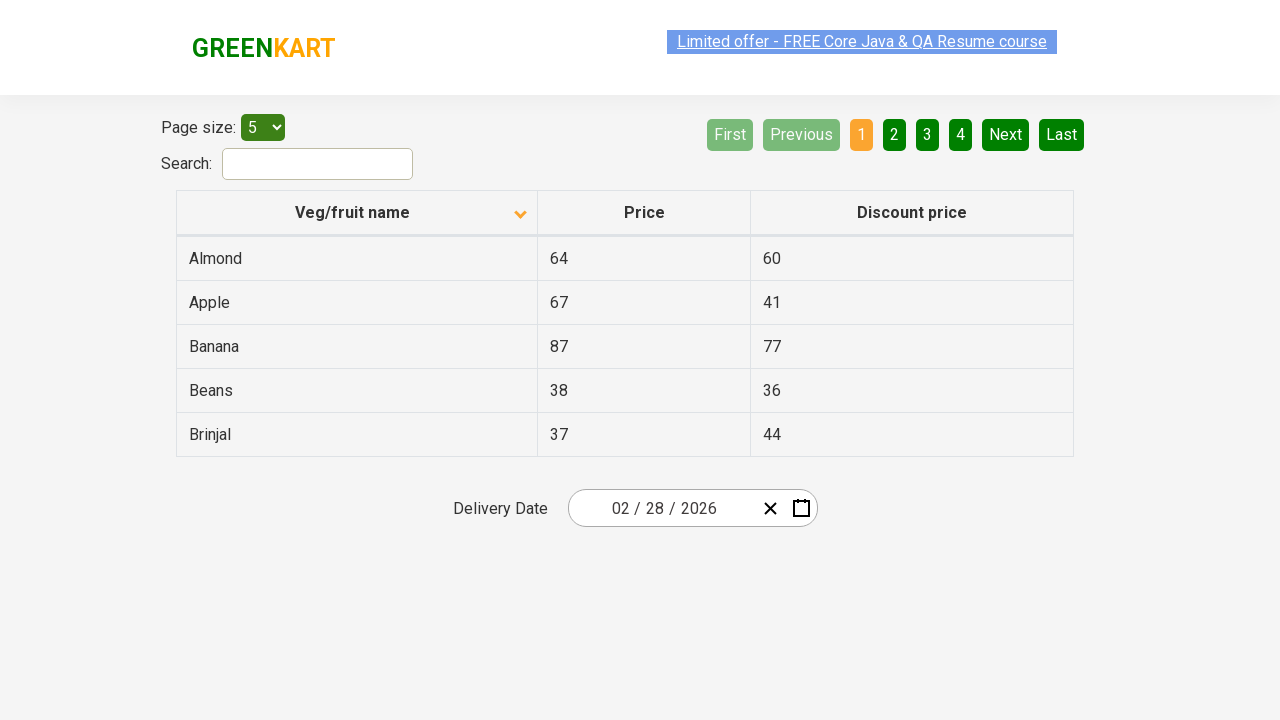

Clicked Next button to navigate to next page at (1006, 134) on [aria-label='Next']
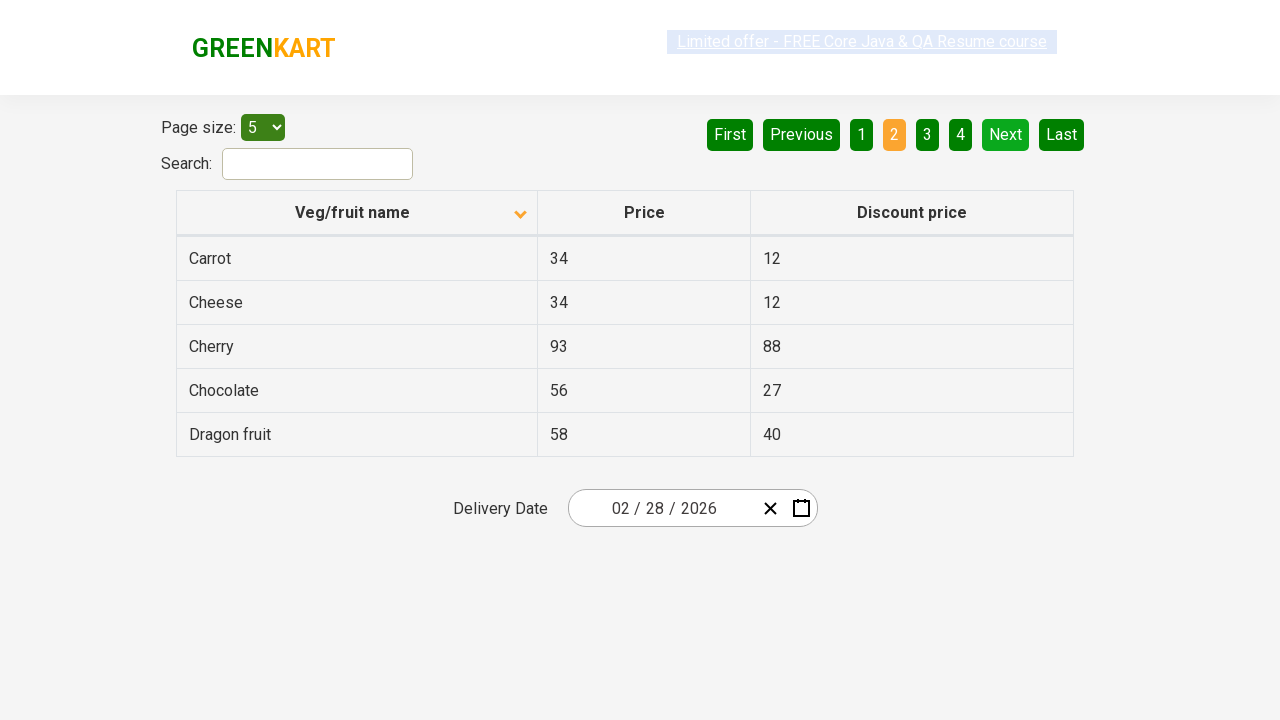

Waited for page transition after pagination
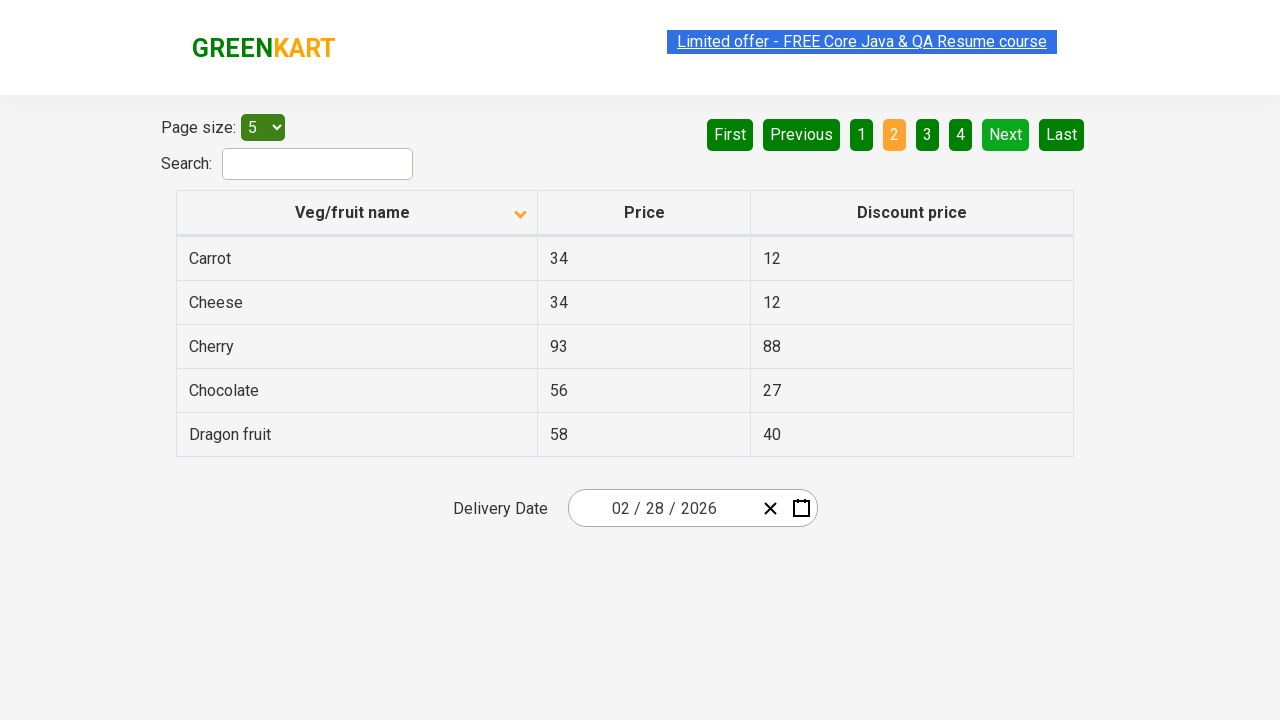

Clicked Next button to navigate to next page at (1006, 134) on [aria-label='Next']
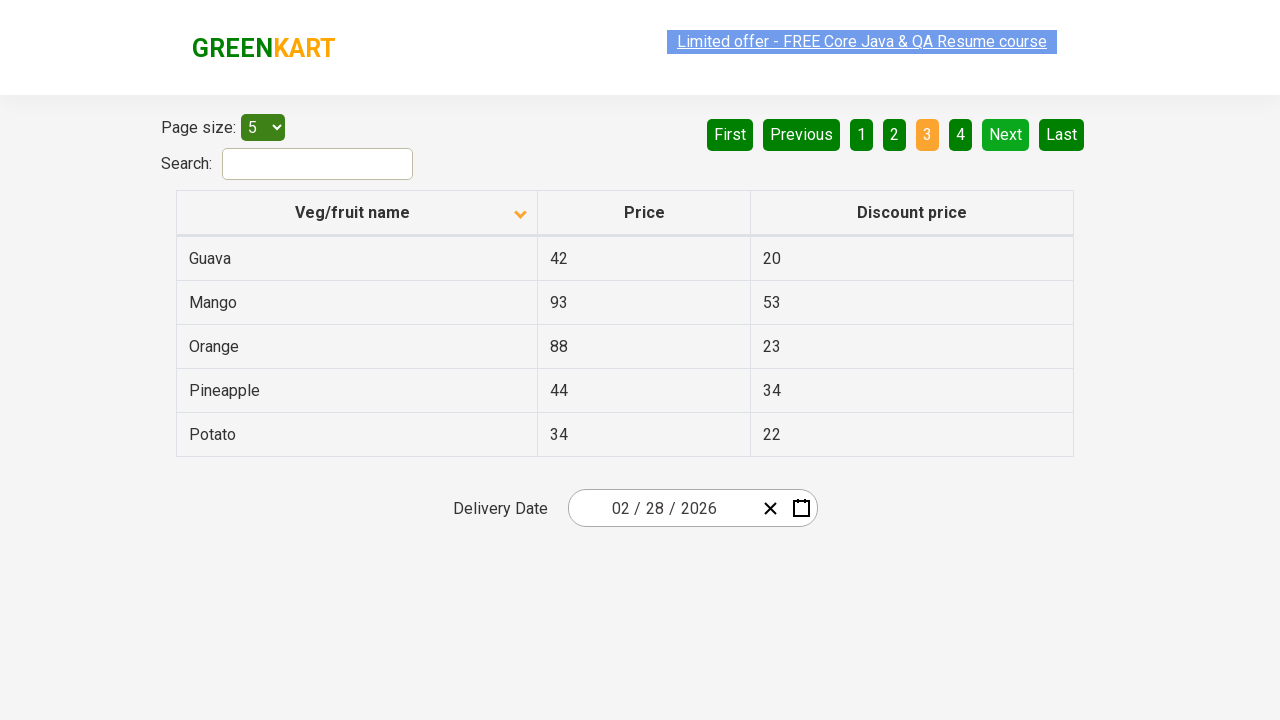

Waited for page transition after pagination
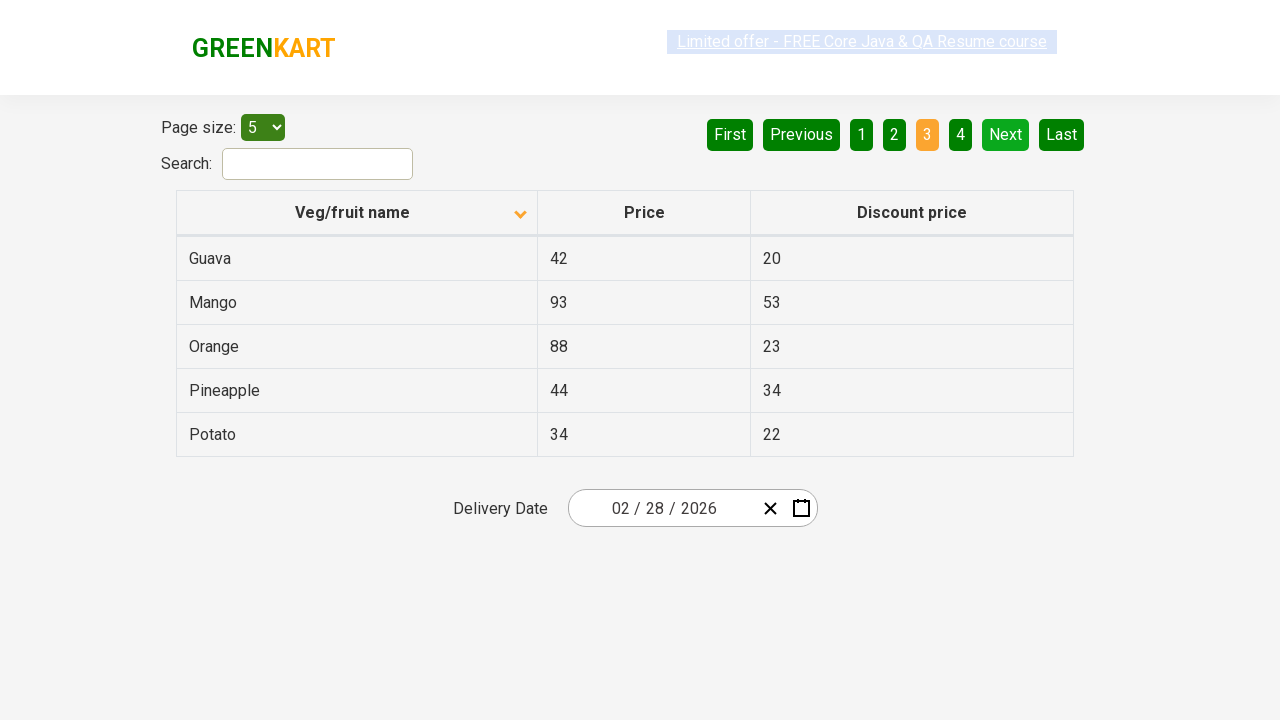

Clicked Next button to navigate to next page at (1006, 134) on [aria-label='Next']
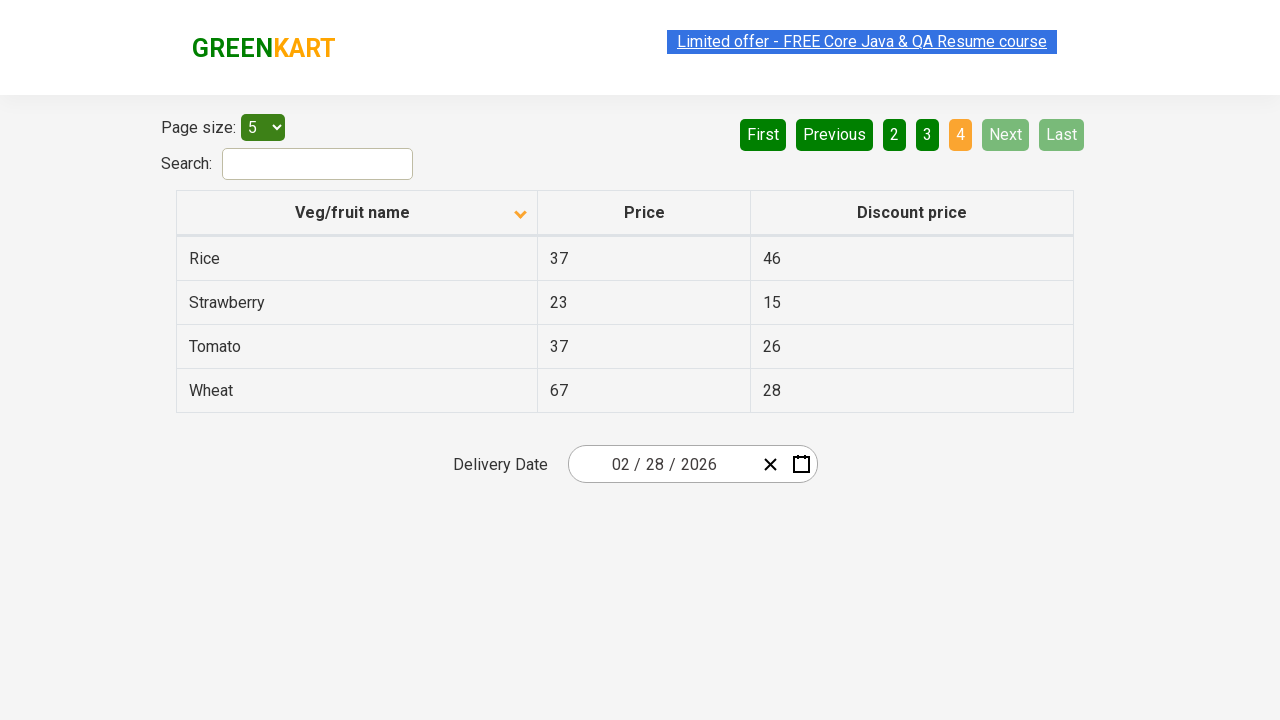

Waited for page transition after pagination
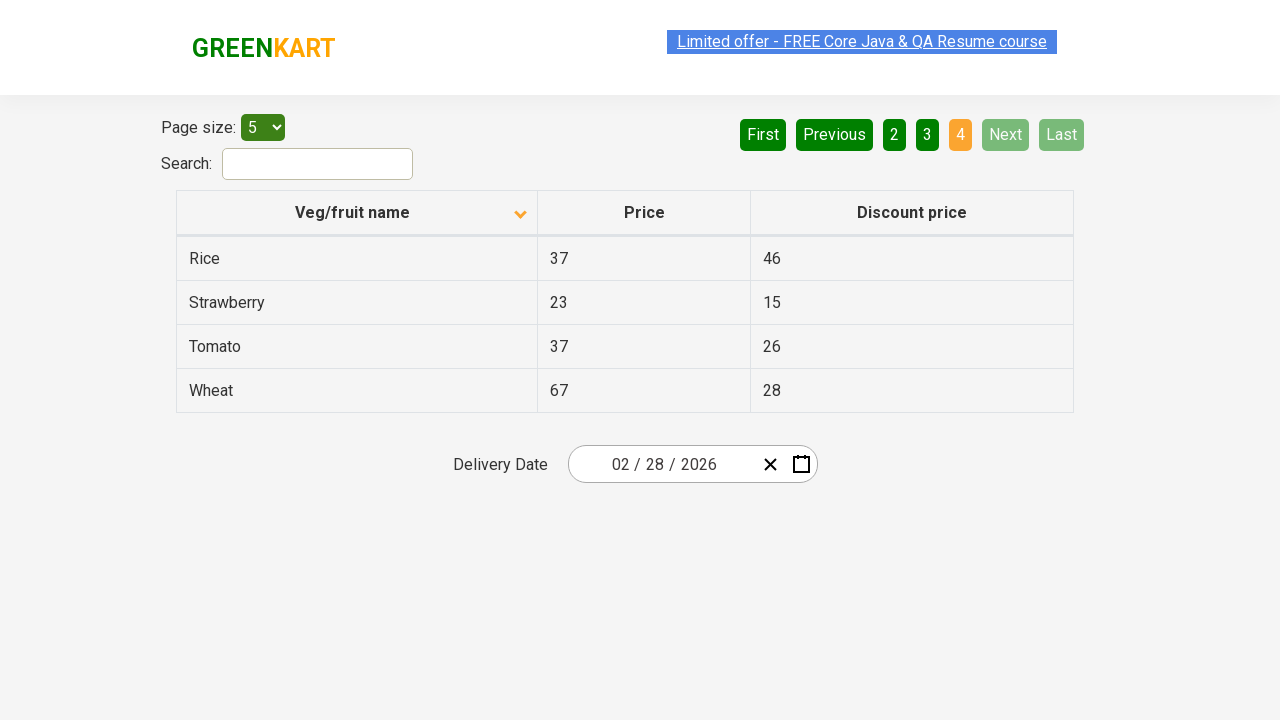

Found 'Rice' item with price: 37
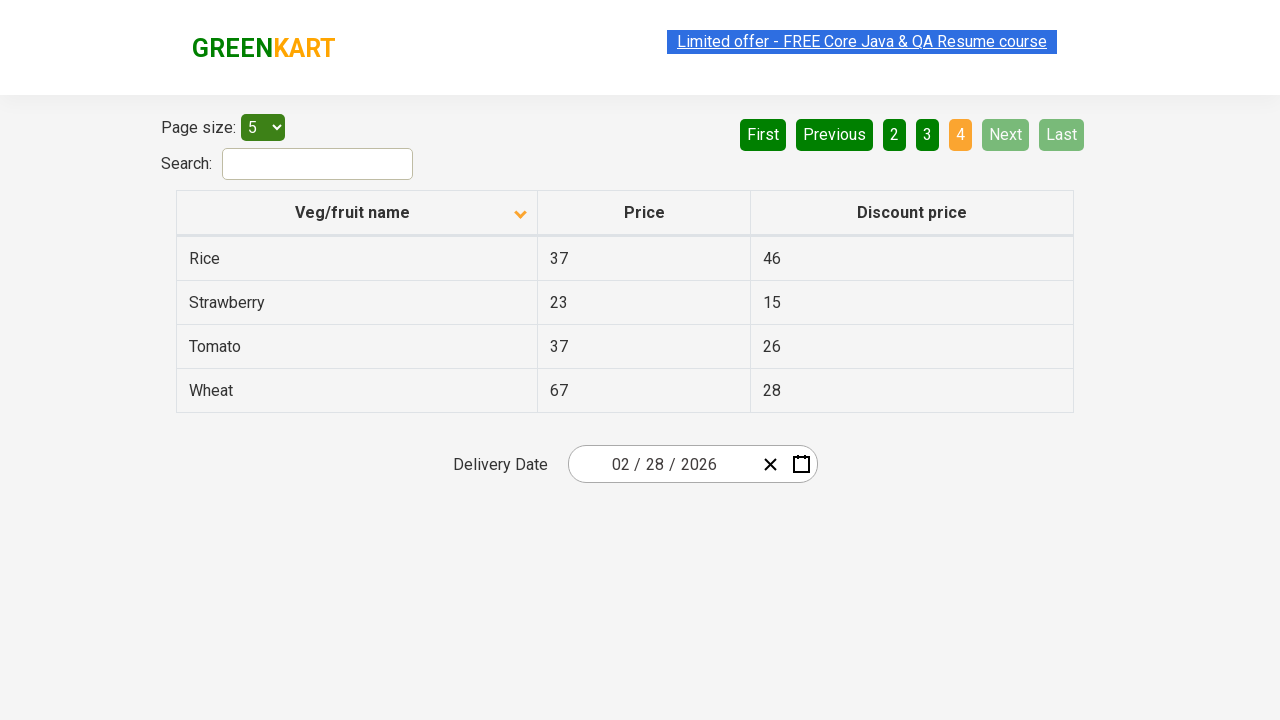

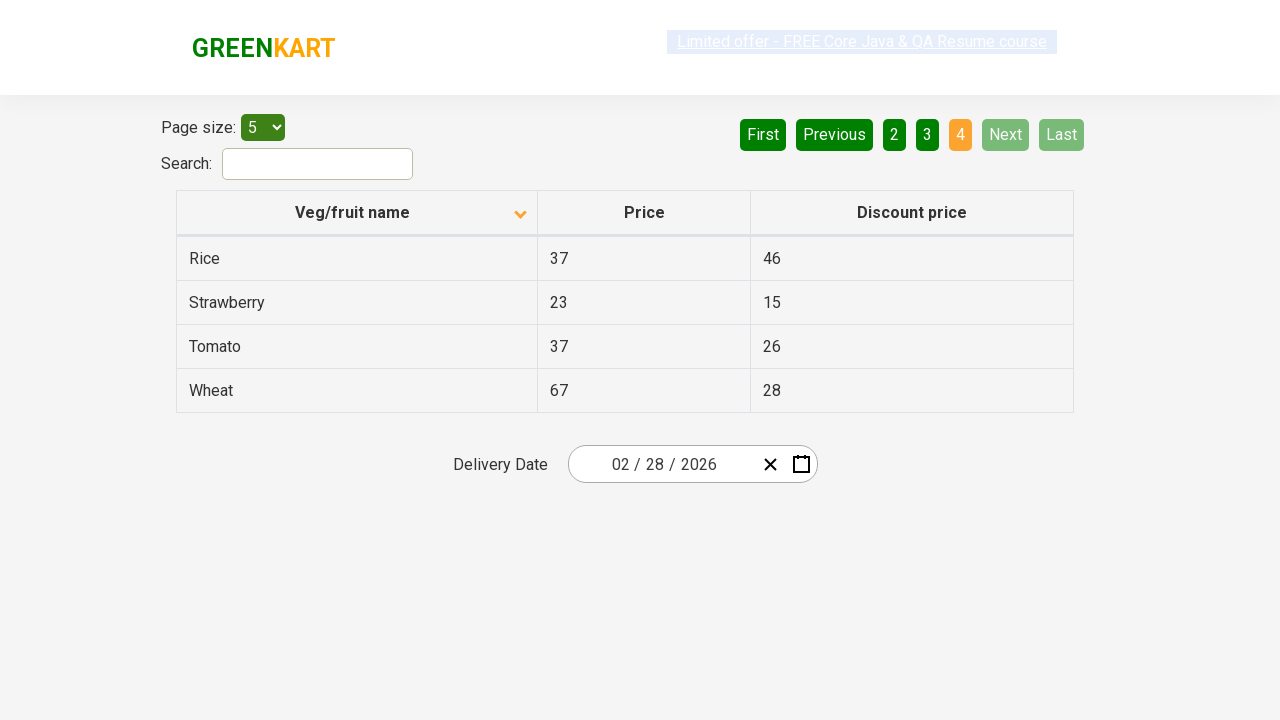